Tests drag and drop functionality by dragging a draggable element onto a droppable target and verifying the drop was successful

Starting URL: https://demoqa.com/droppable/

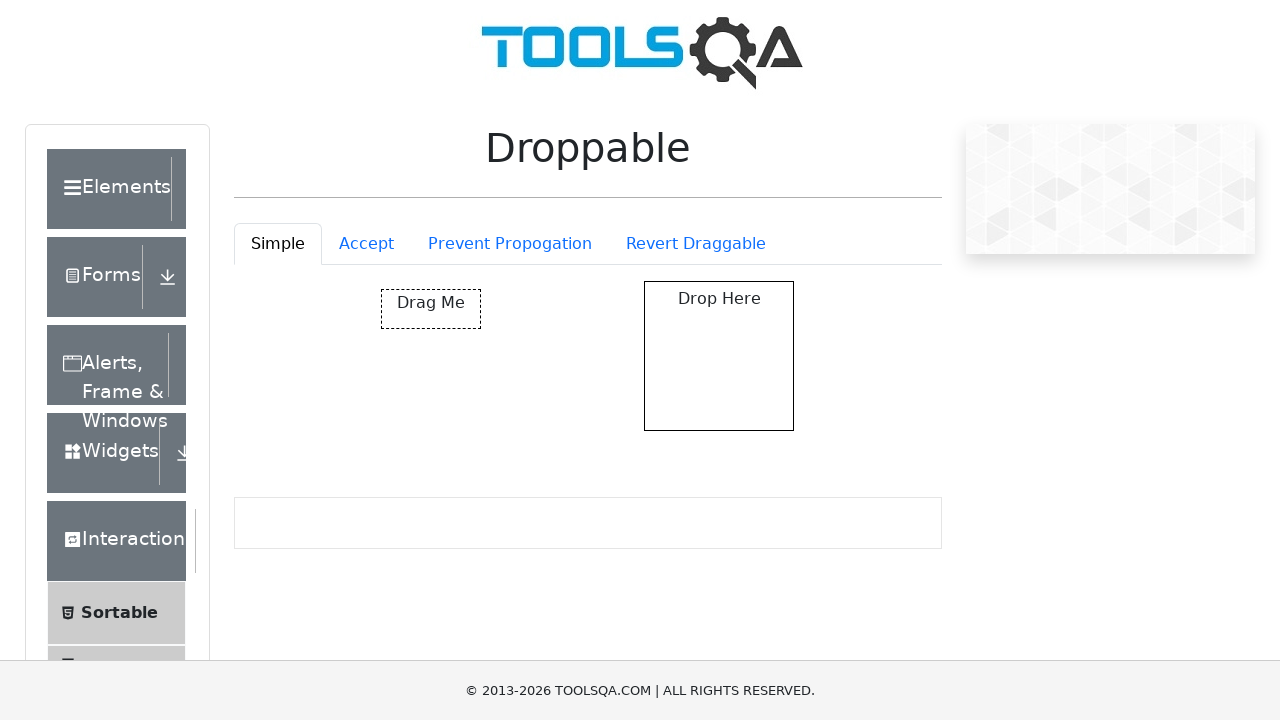

Navigated to drag and drop demo page
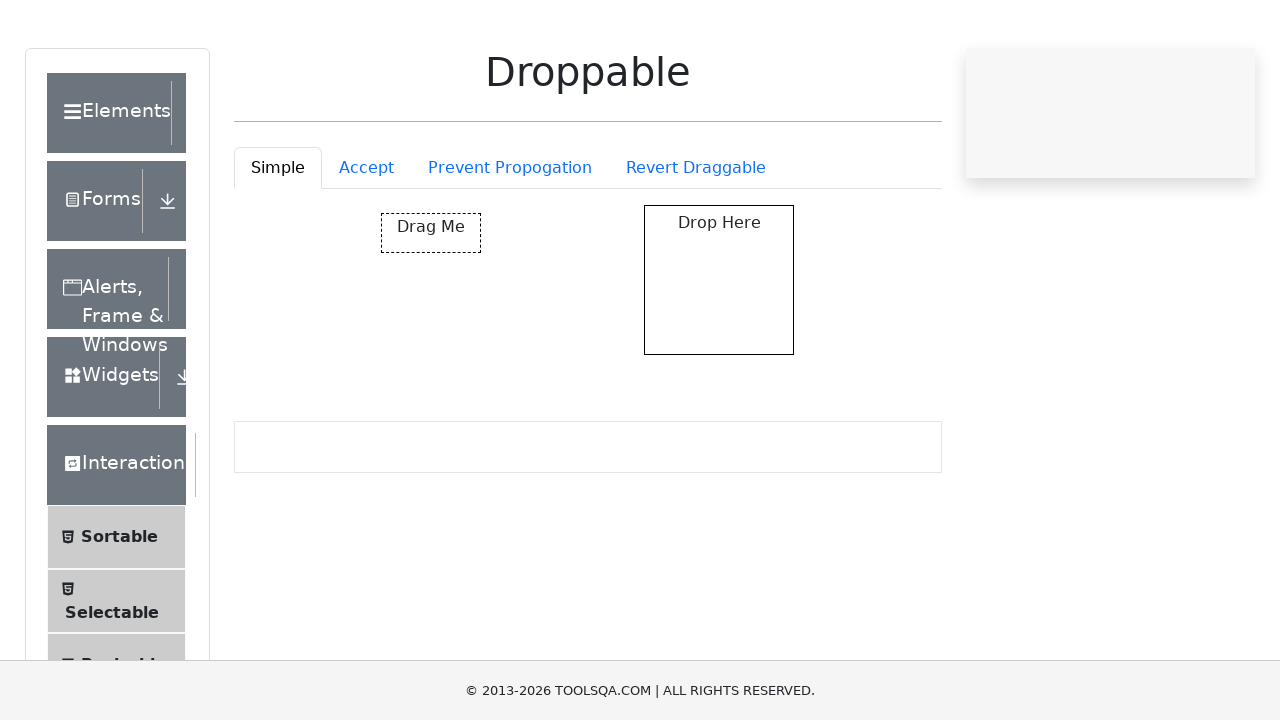

Draggable element is visible
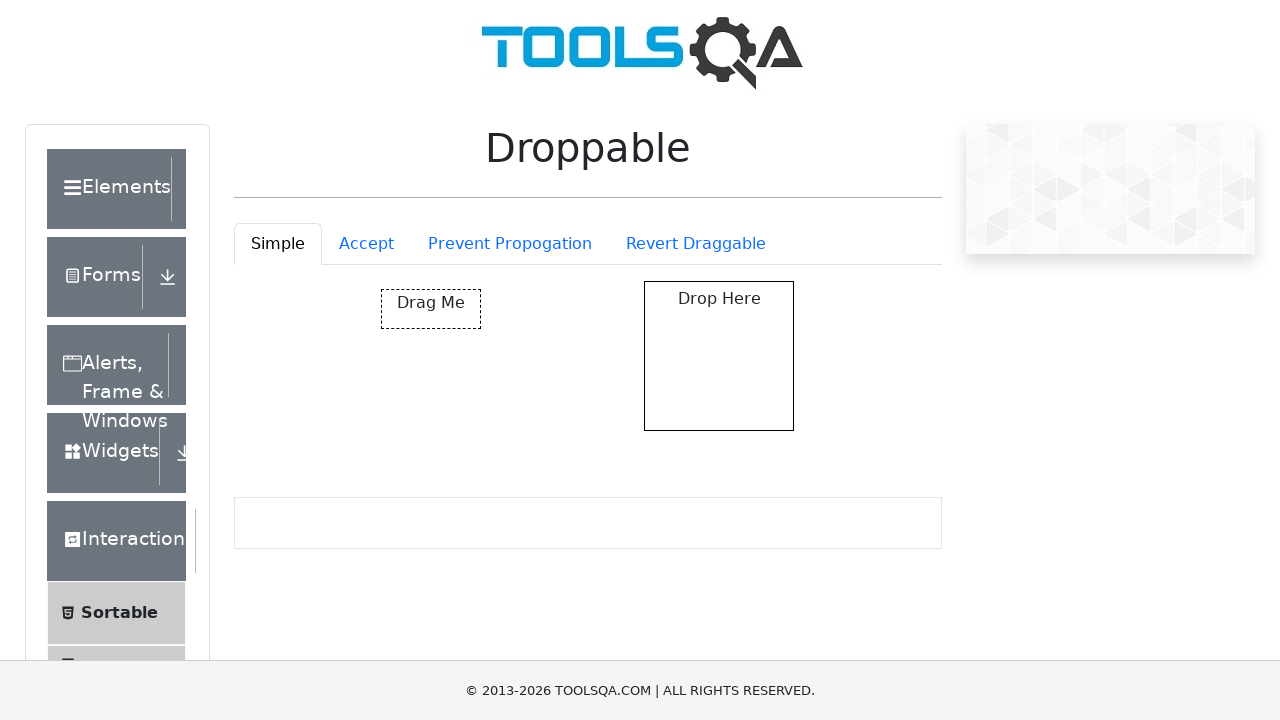

Droppable target element is visible
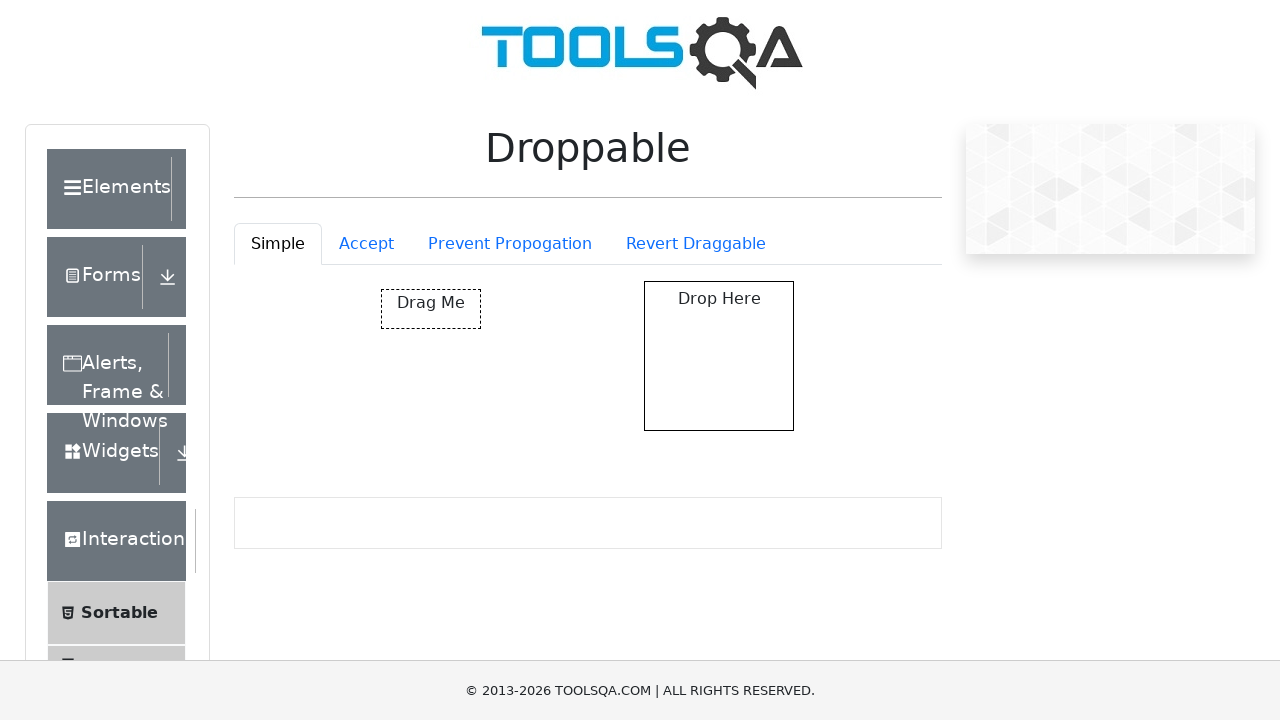

Dragged draggable element onto droppable target at (719, 356)
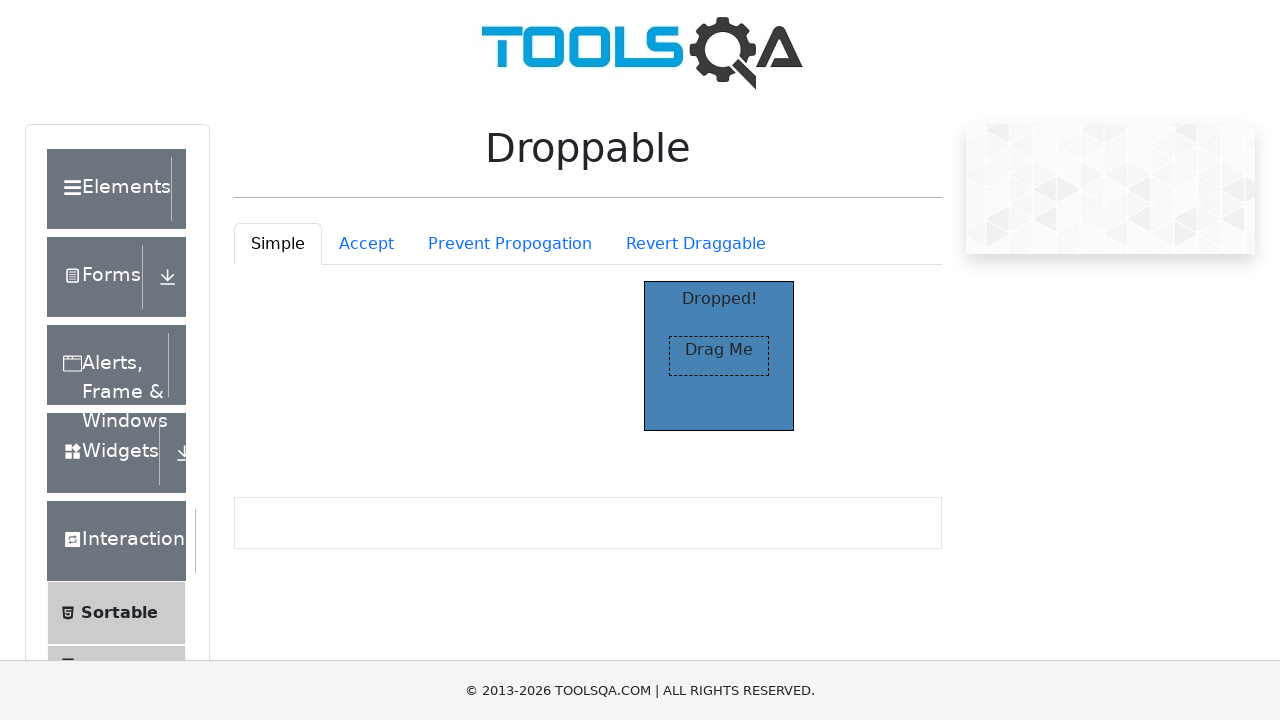

Verified drop was successful - droppable element now displays 'Dropped!'
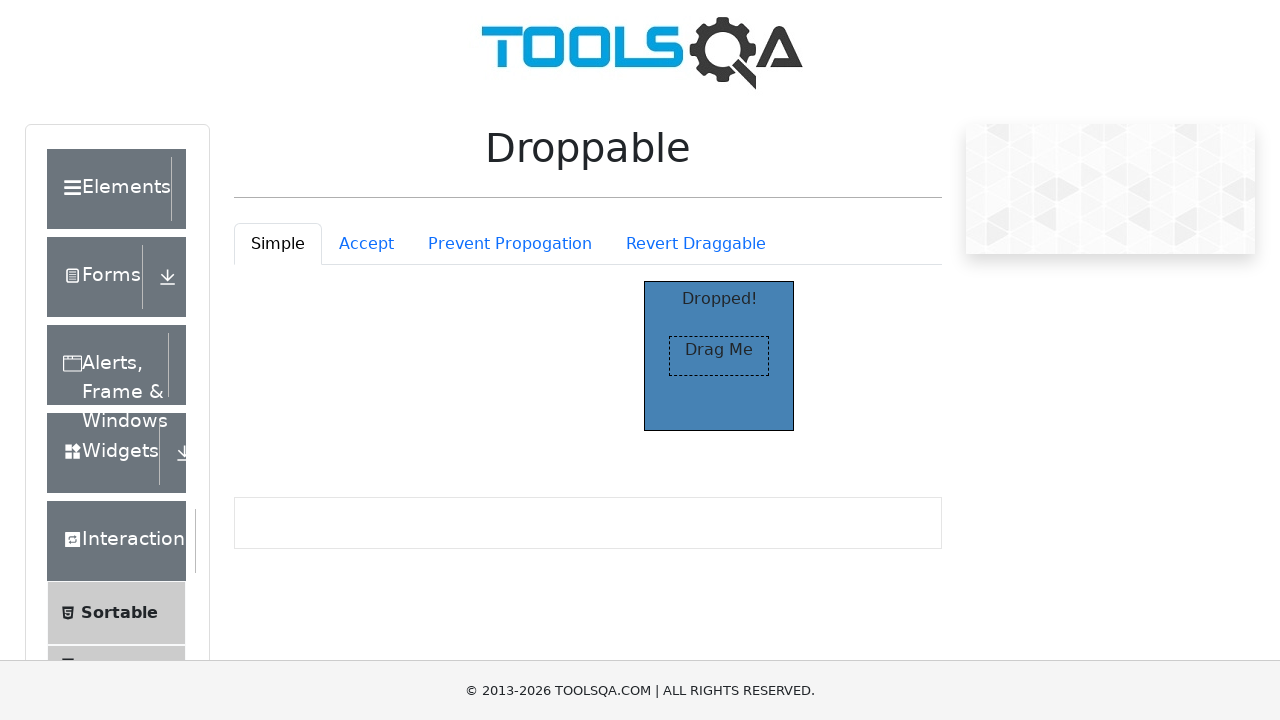

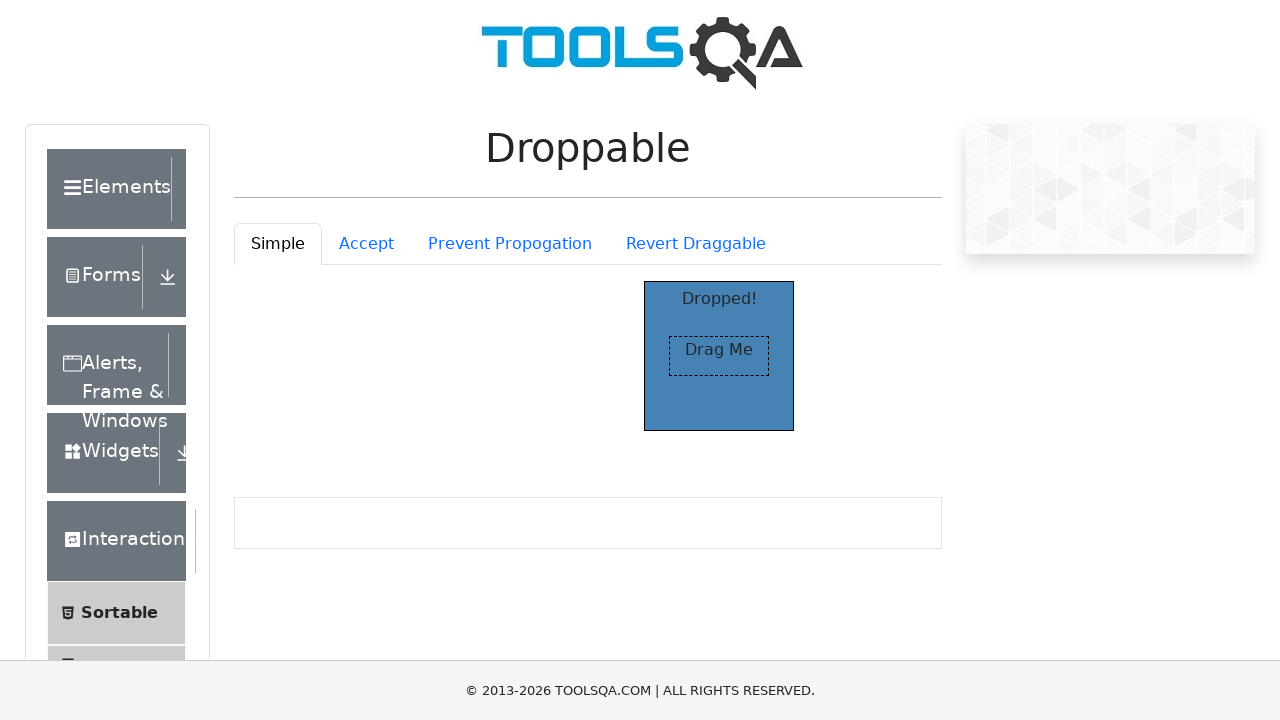